Opens a website, creates a new tab, navigates to a different site in the new tab, then switches back to the original tab

Starting URL: https://ssbleather.com/

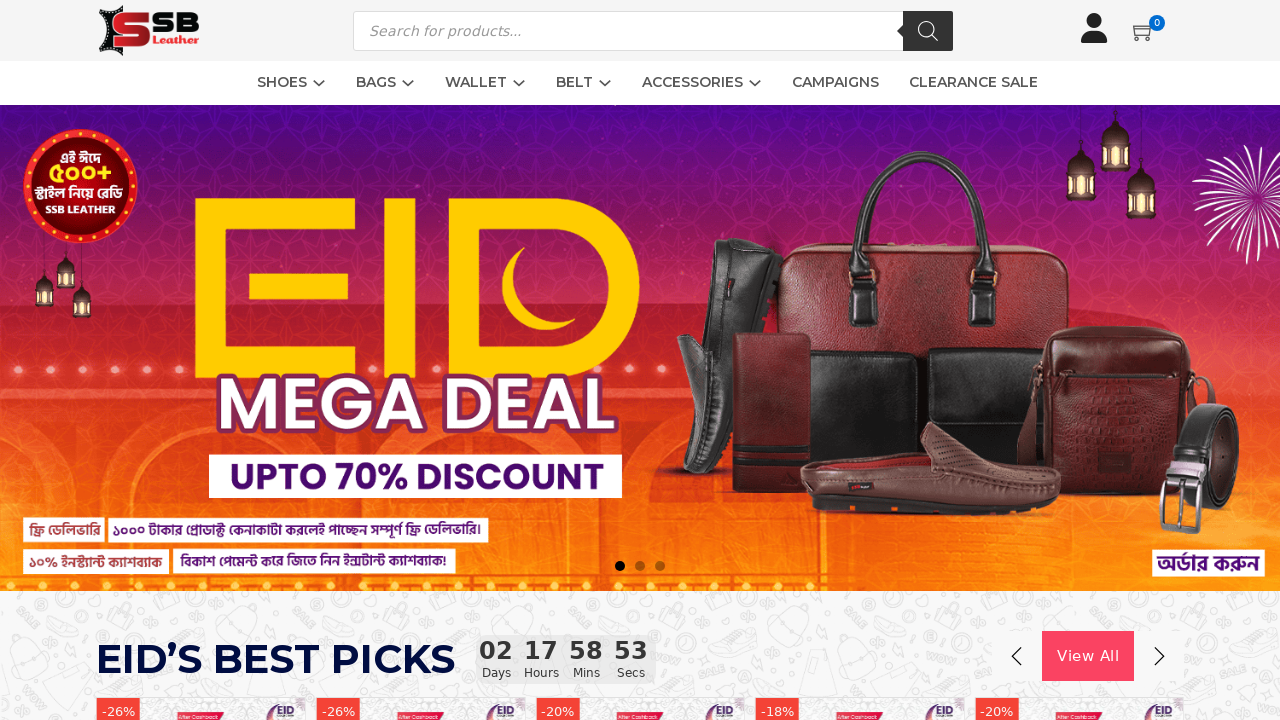

Stored reference to original page (https://ssbleather.com/)
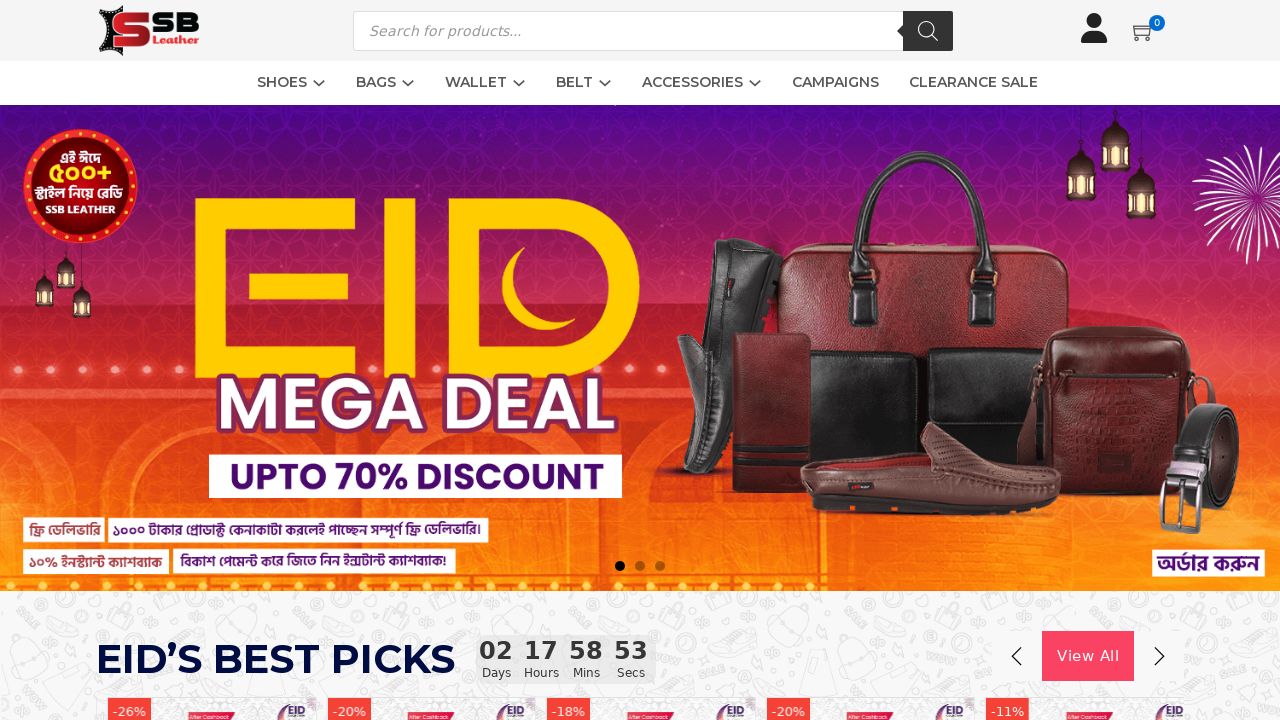

Opened a new tab
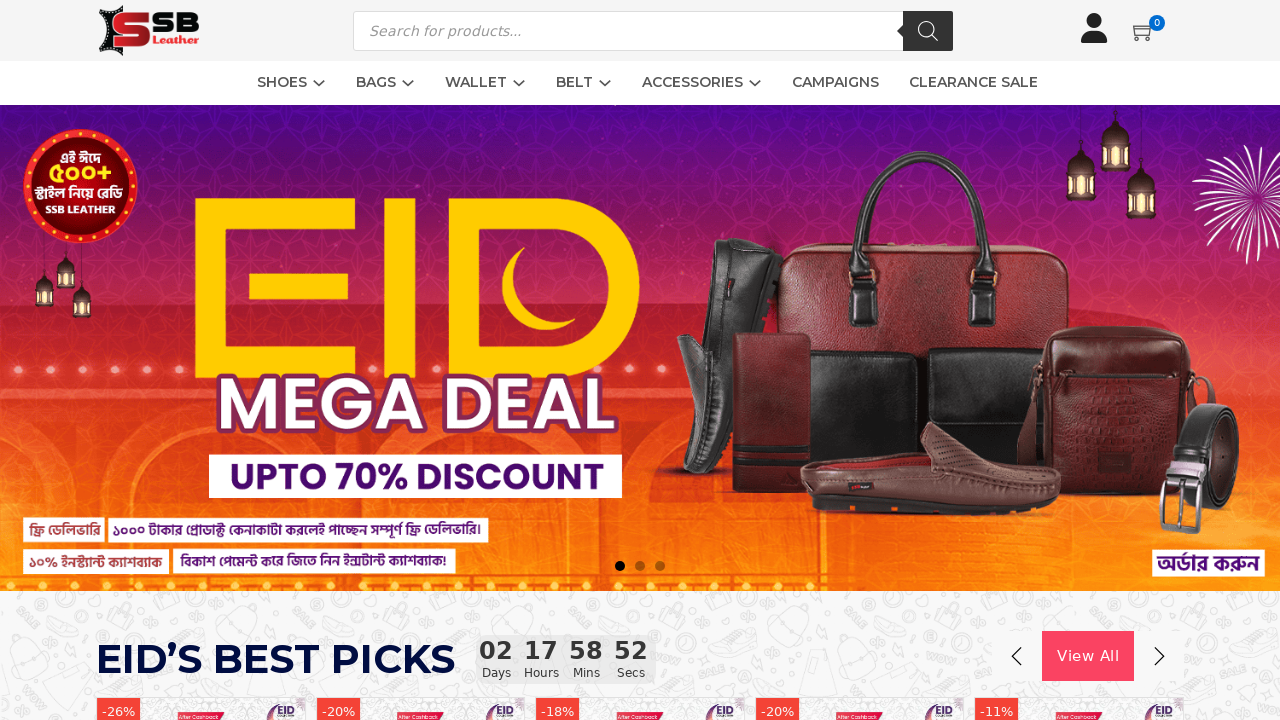

Navigated to https://www.skmbd.com in the new tab
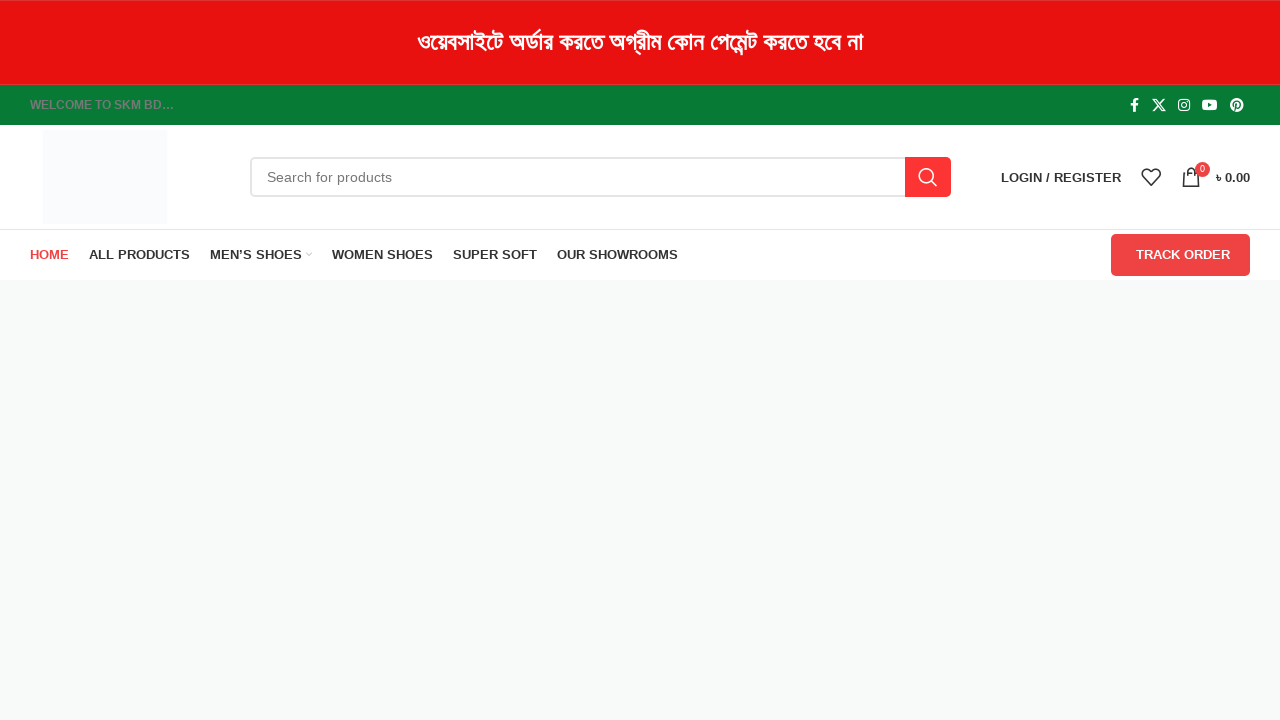

Switched back to the original tab (https://ssbleather.com/)
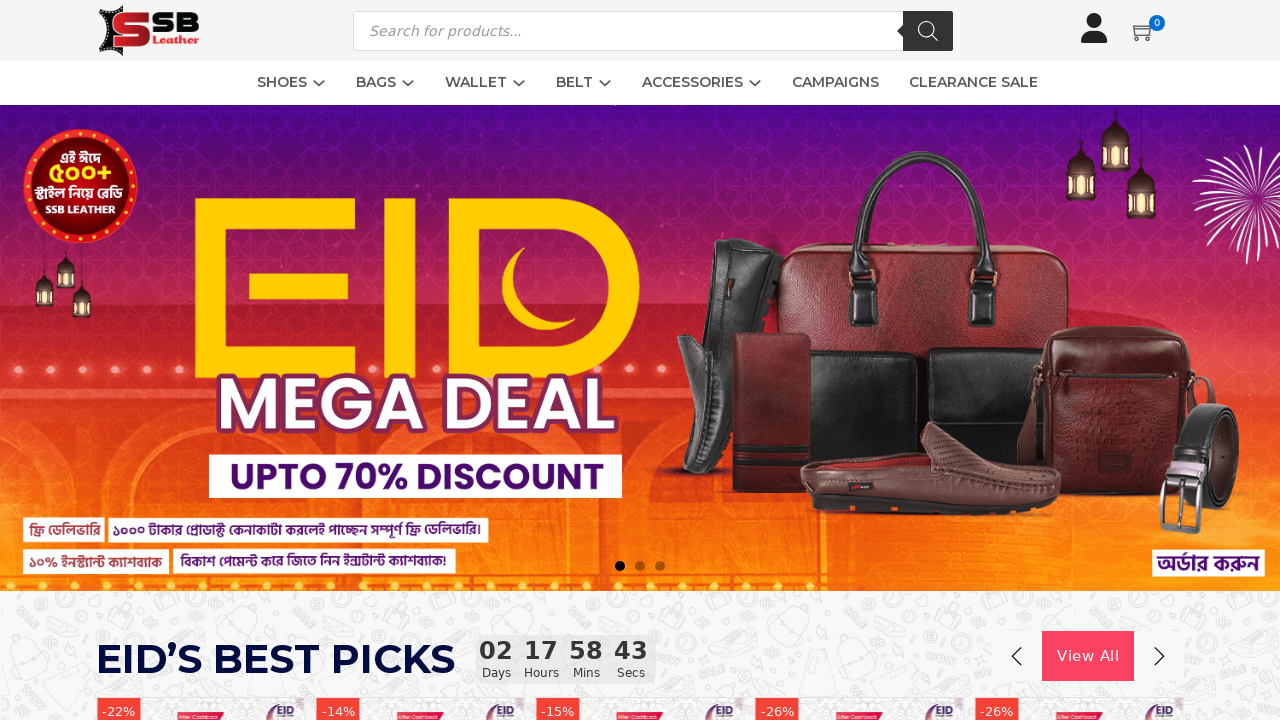

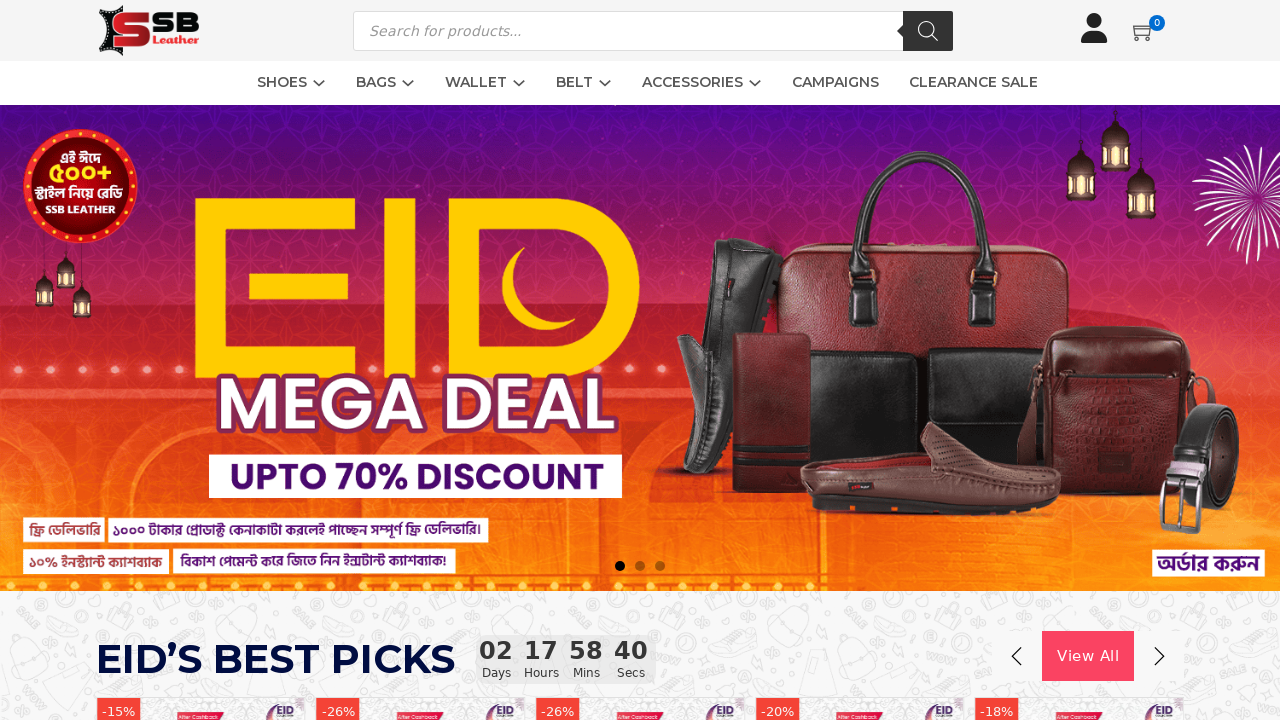